Tests file upload functionality by navigating to the file upload page, selecting a file, uploading it, and then navigating back twice to the homepage.

Starting URL: https://the-internet.herokuapp.com/

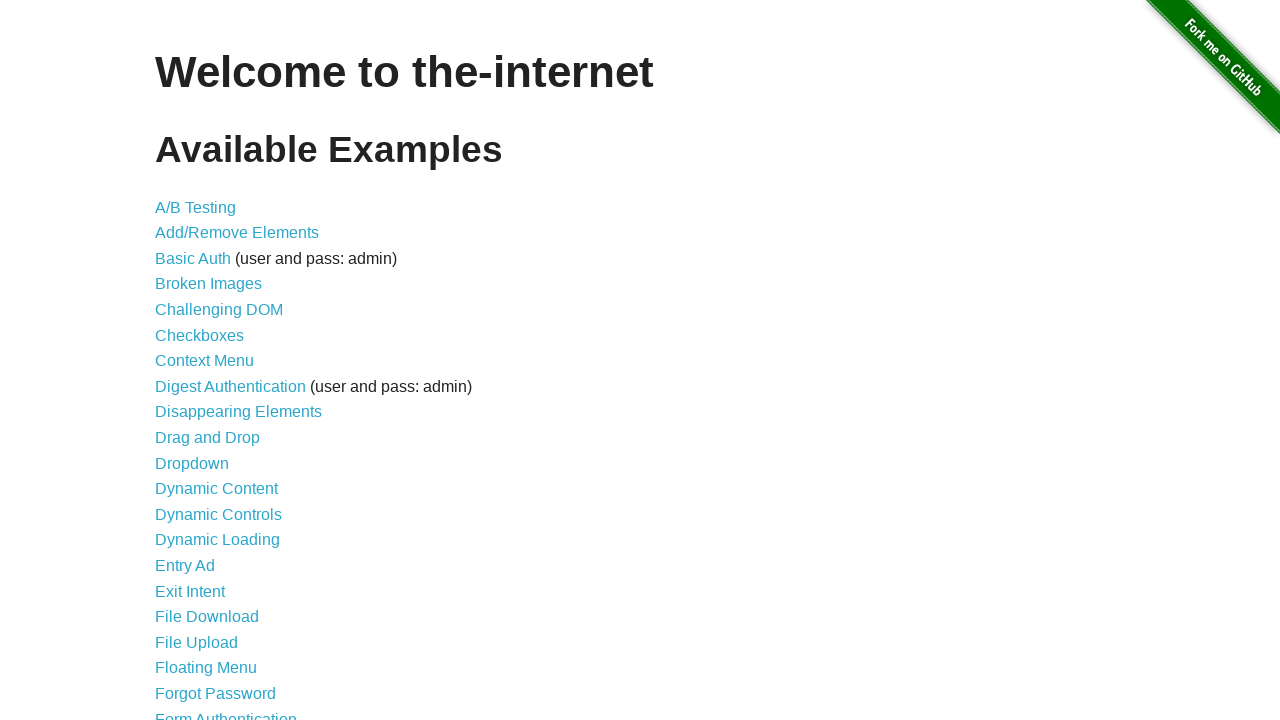

Clicked on 'File Upload' link at (196, 642) on text=File Upload
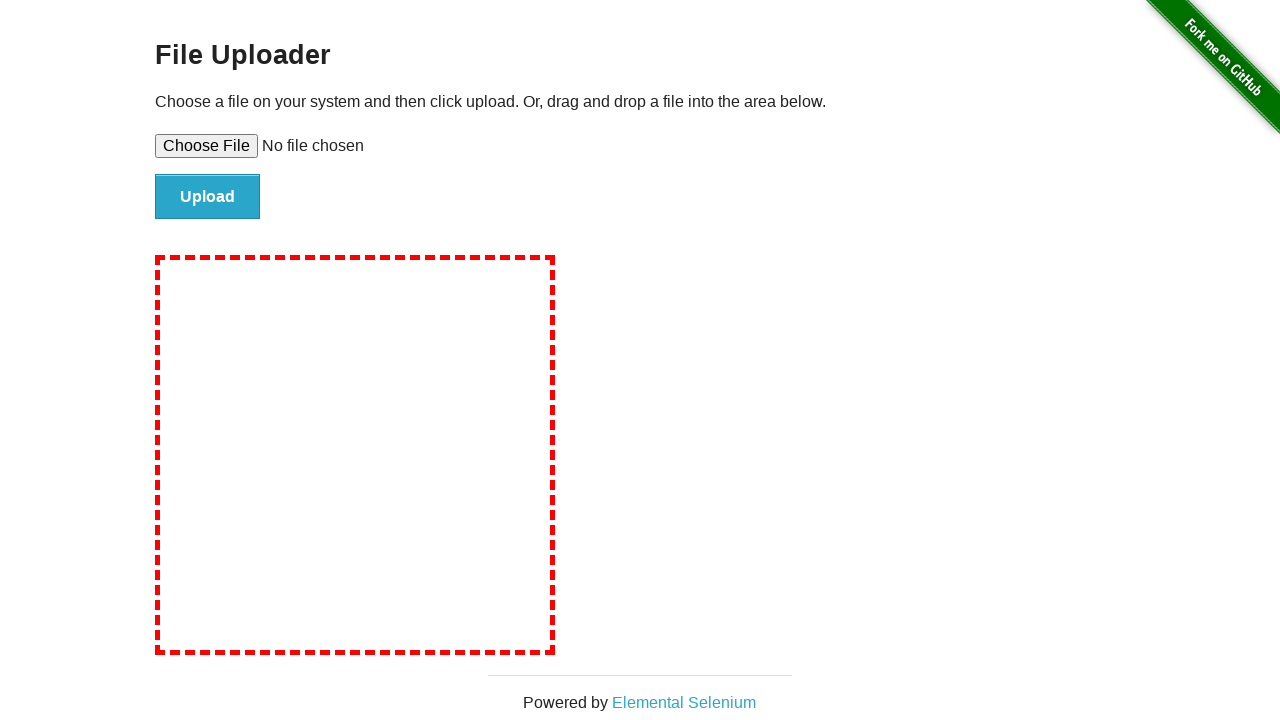

Created temporary test file for upload
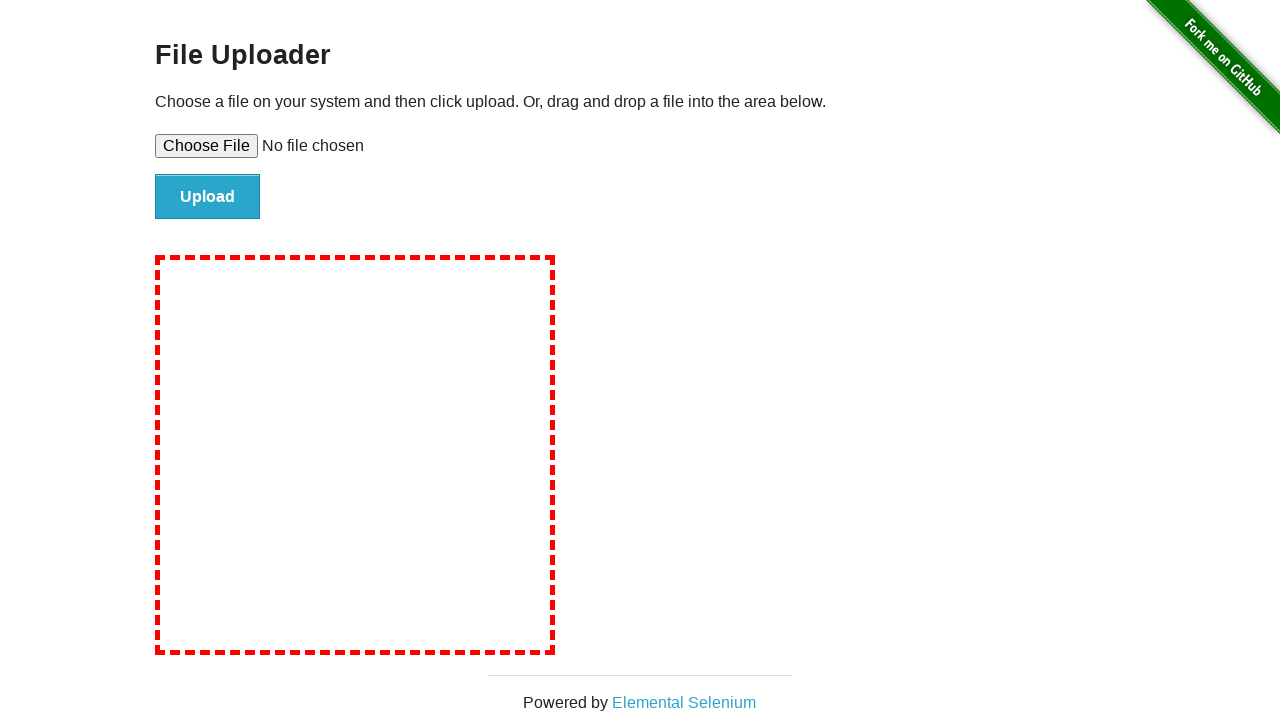

Selected file for upload using file input field
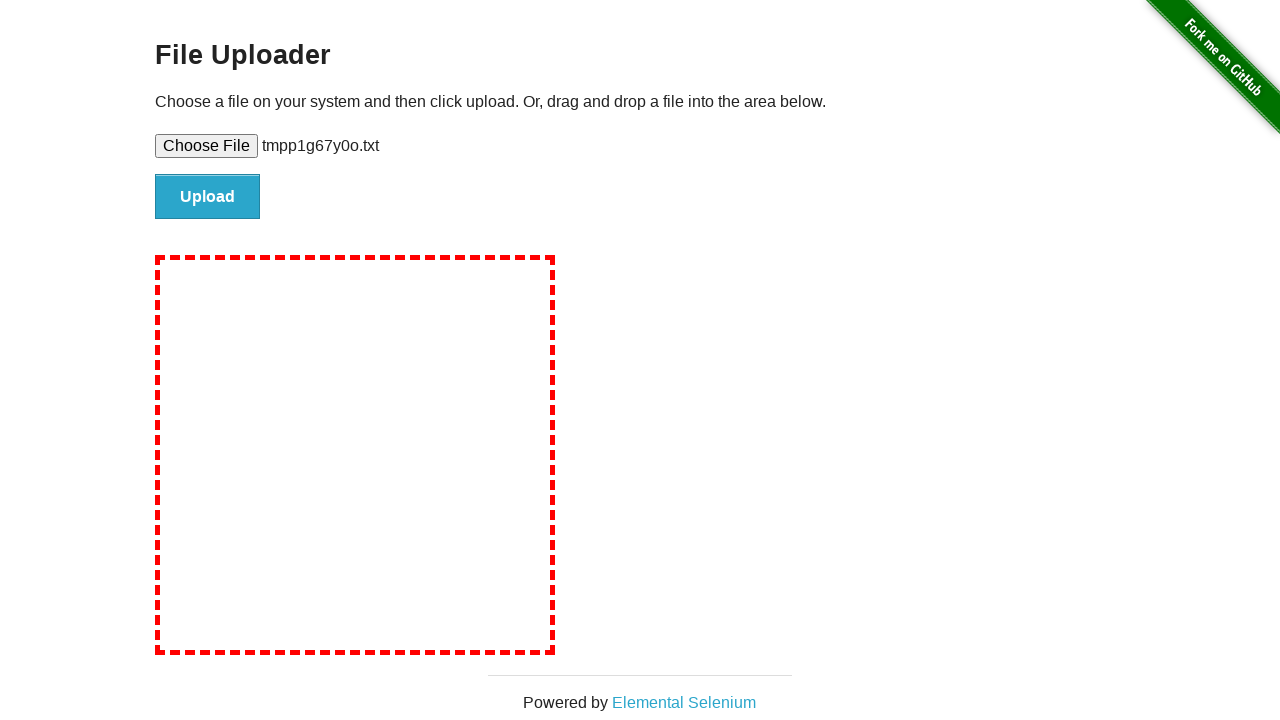

Clicked upload button to submit file at (208, 197) on #file-submit
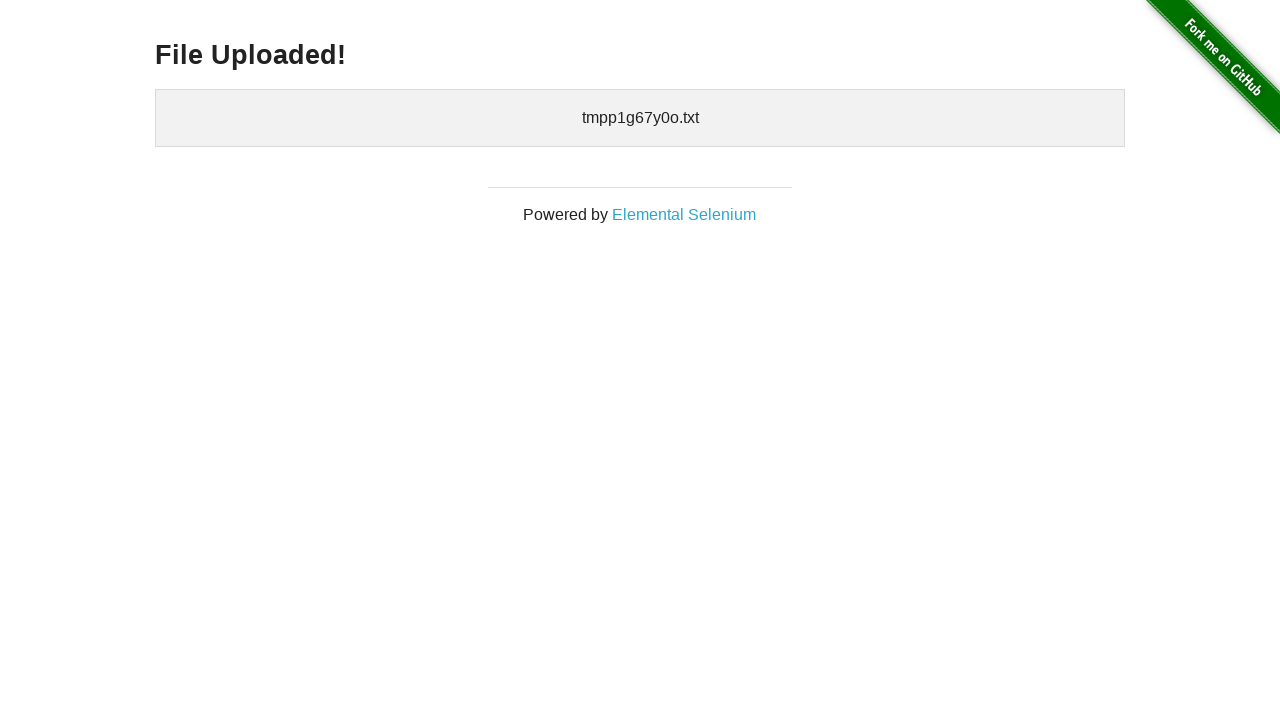

Navigated back to previous page
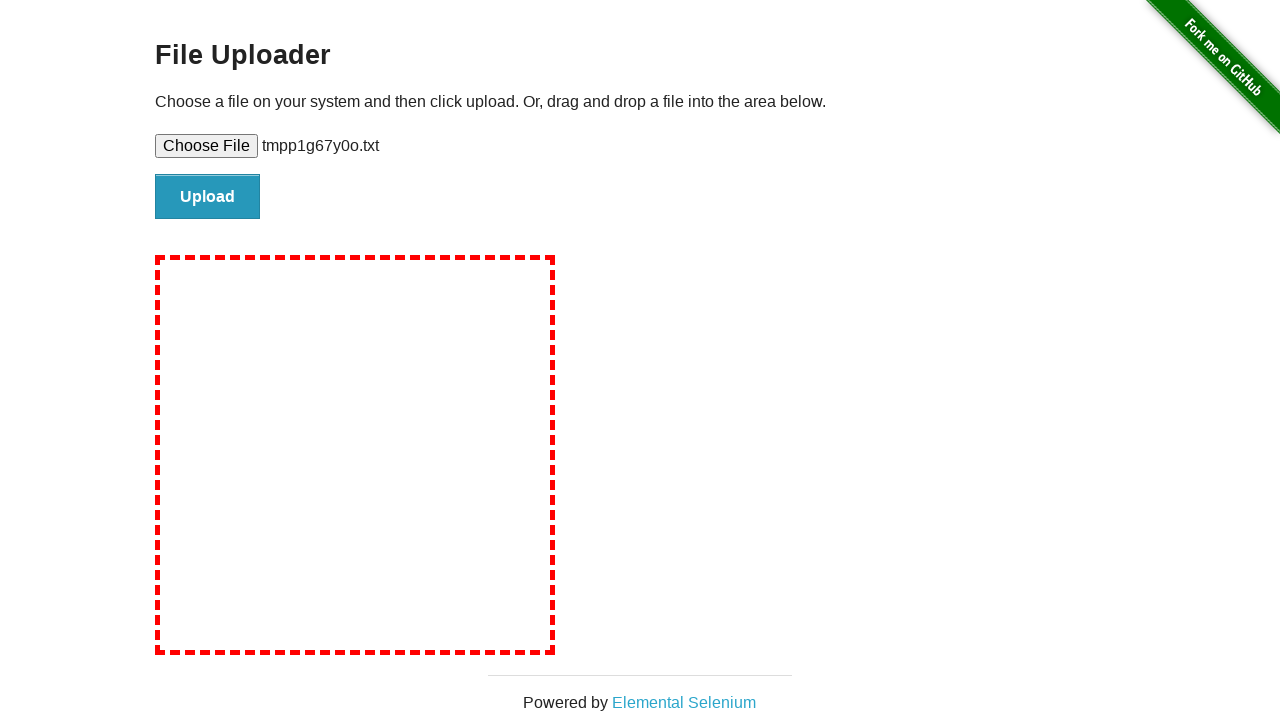

Navigated back to homepage
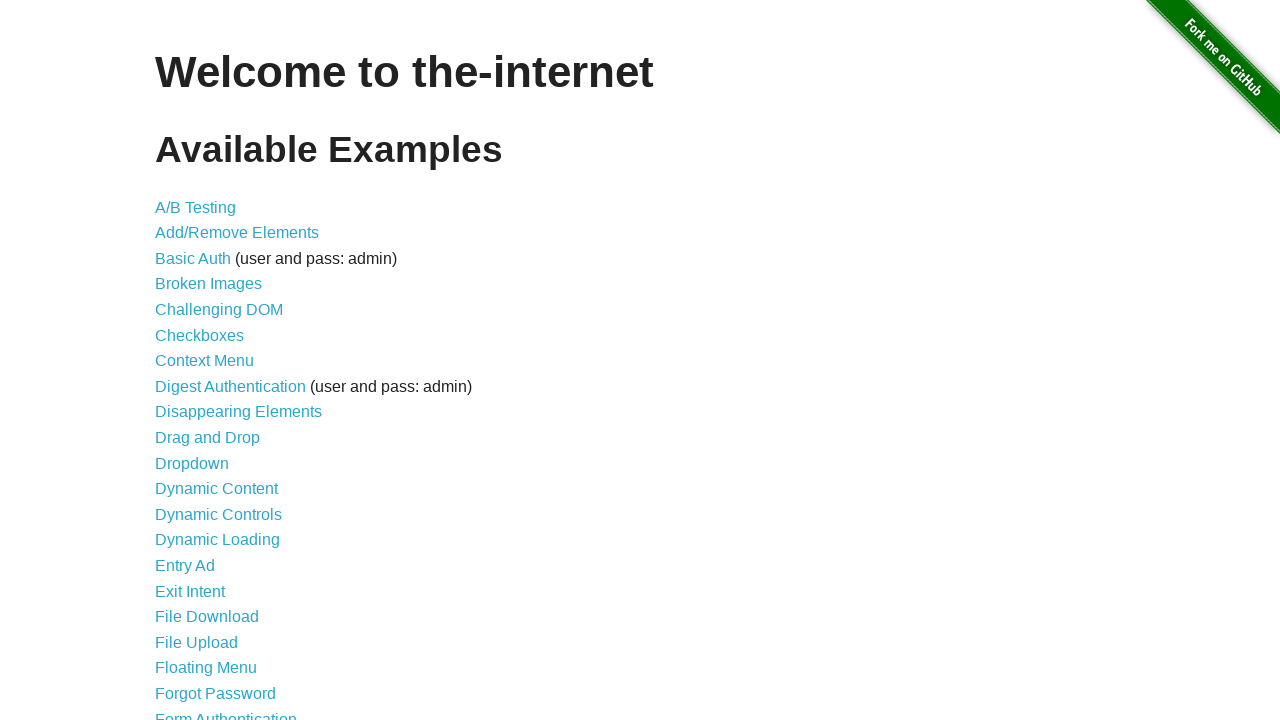

Cleaned up temporary test file
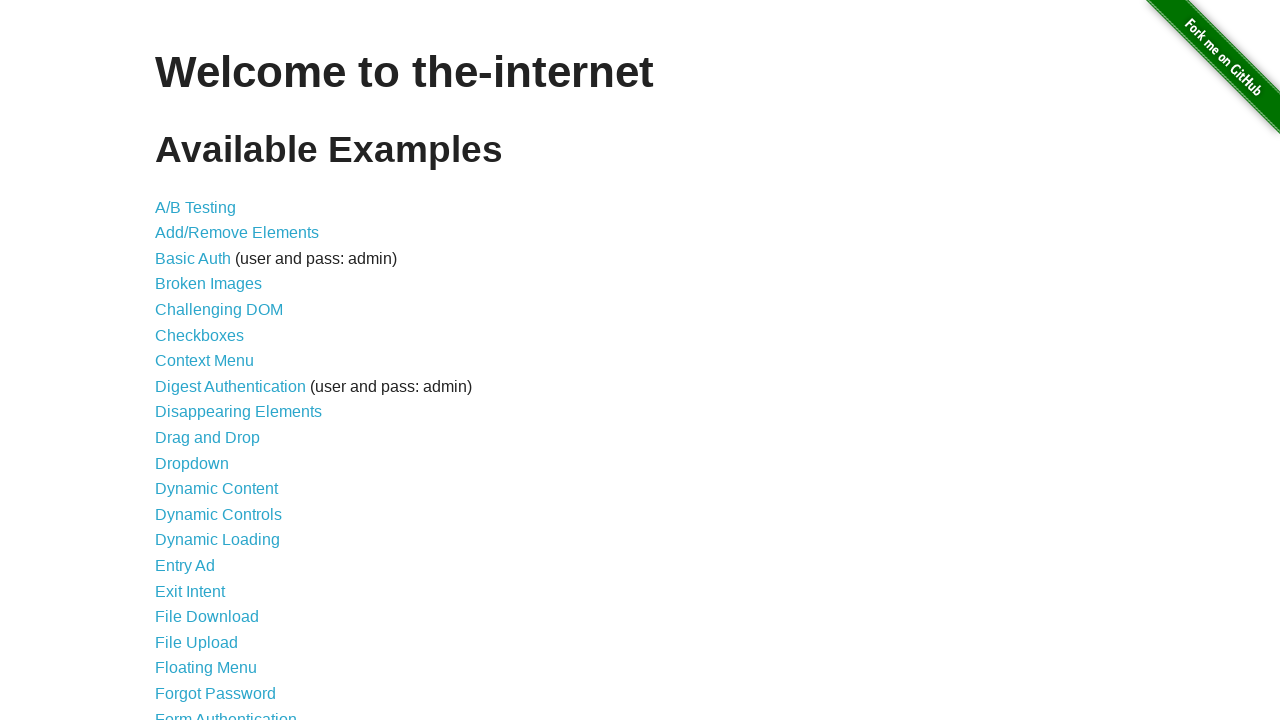

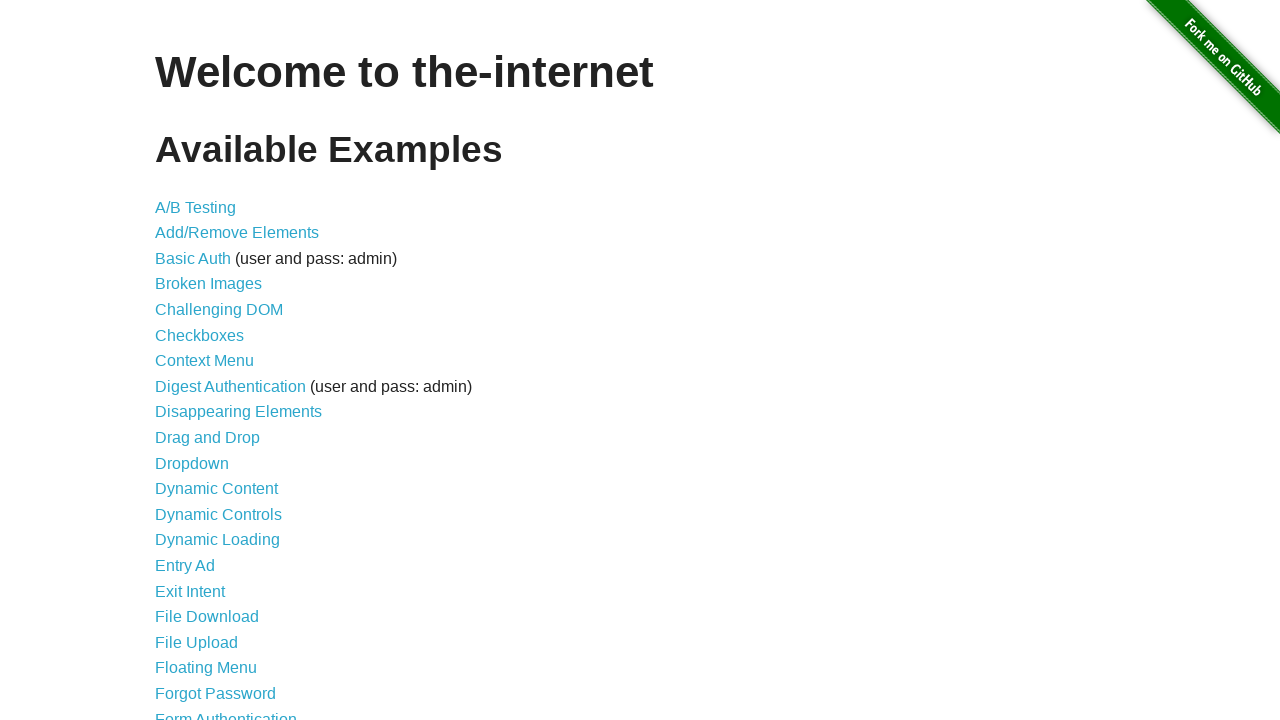